Tests double click mouse interaction on a clickable field and verifies the status changes to "double-clicked"

Starting URL: https://www.selenium.dev/selenium/web/mouse_interaction.html

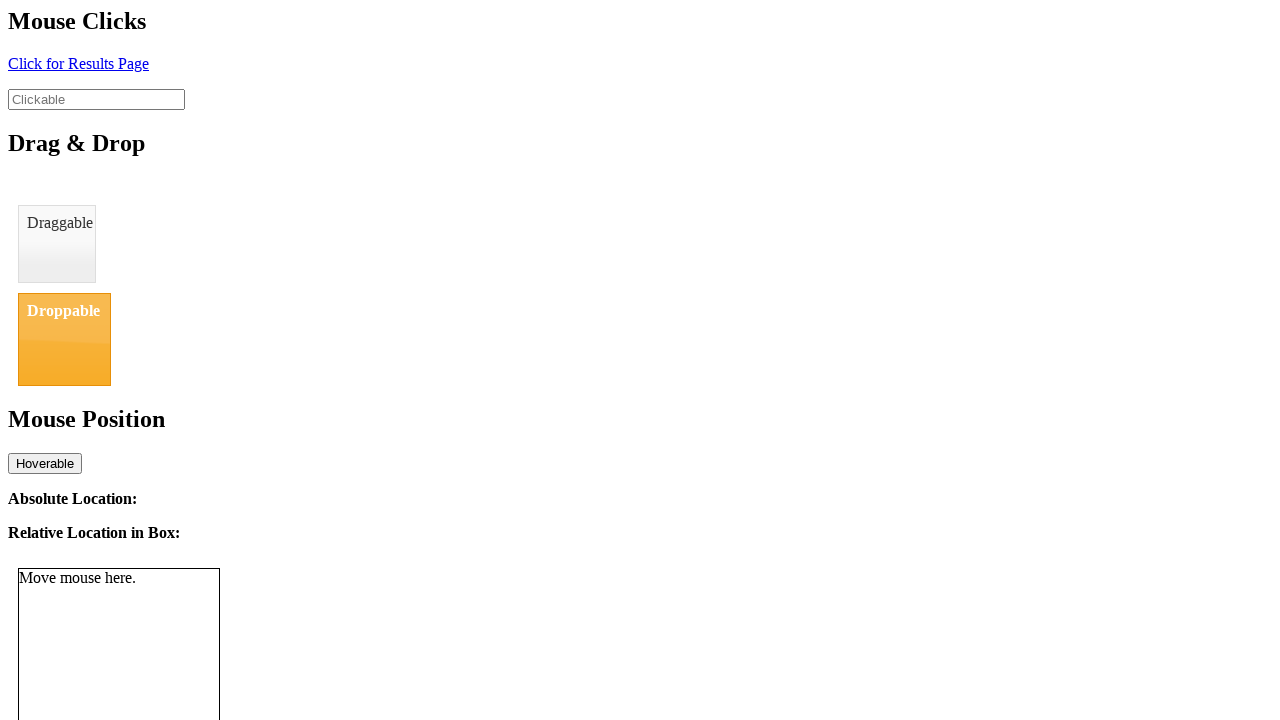

Navigated to mouse interaction test page
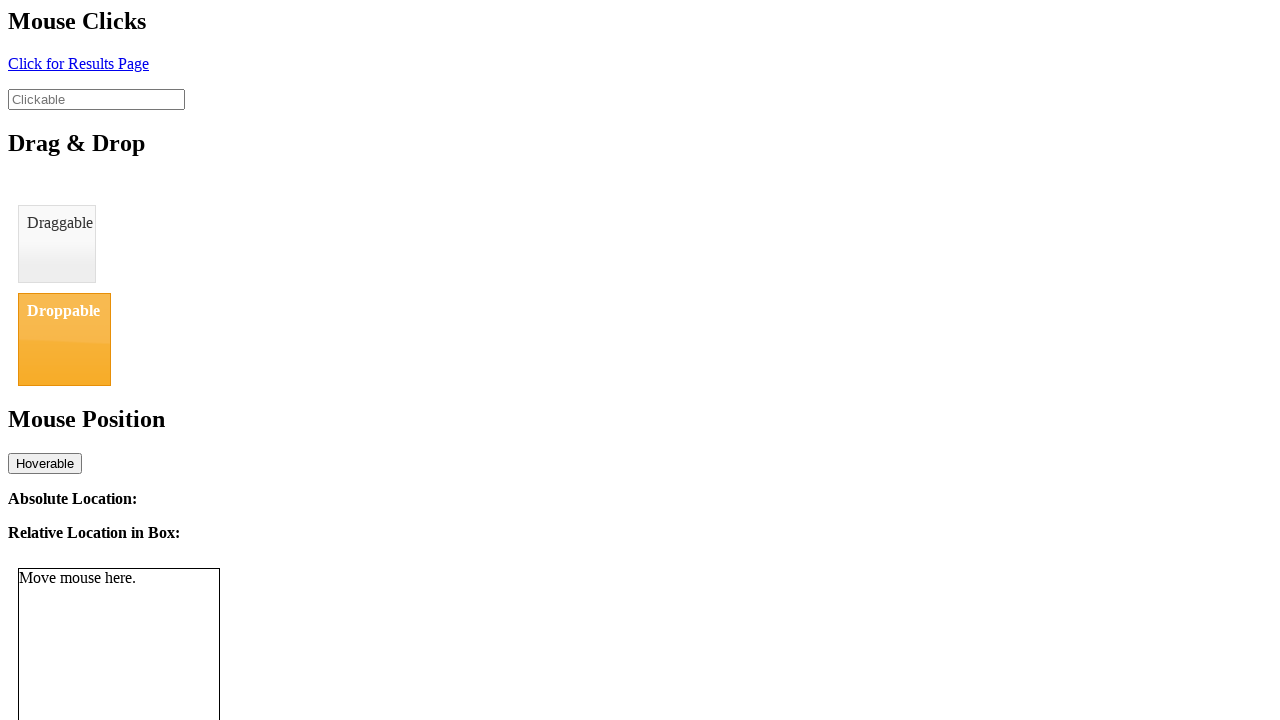

Double-clicked on the clickable field at (96, 99) on #clickable
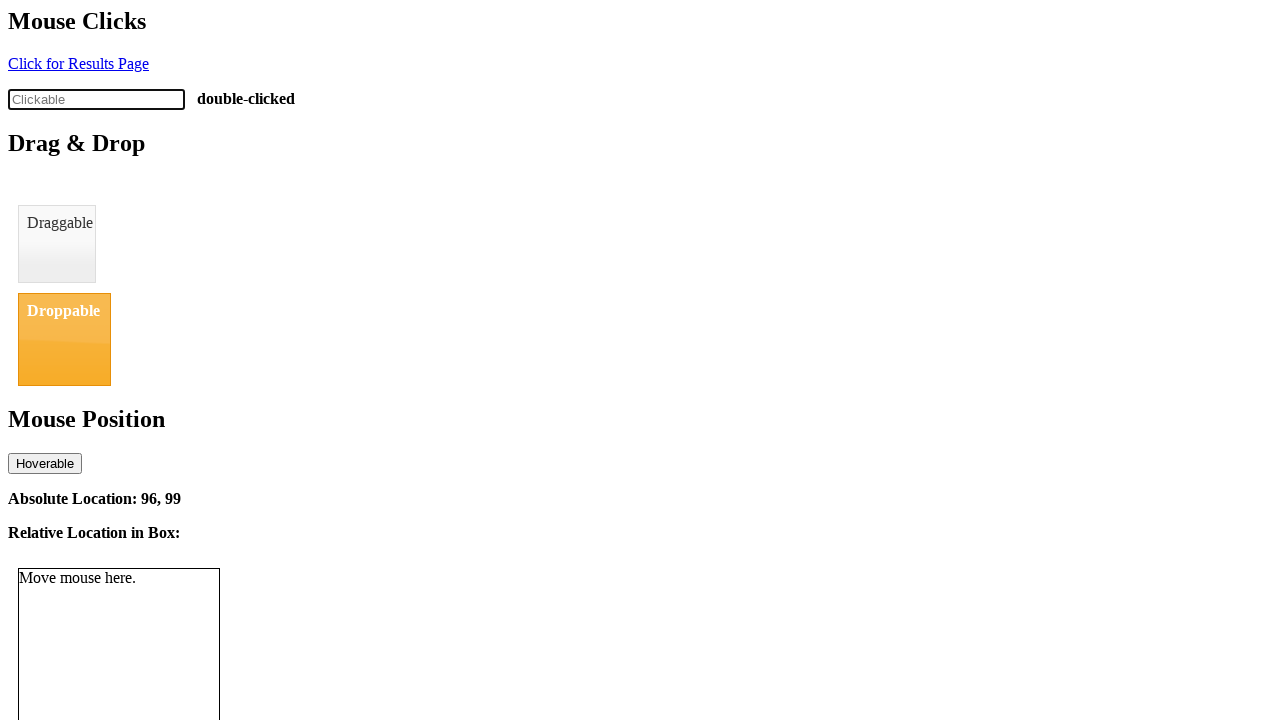

Verified status changed to 'double-clicked'
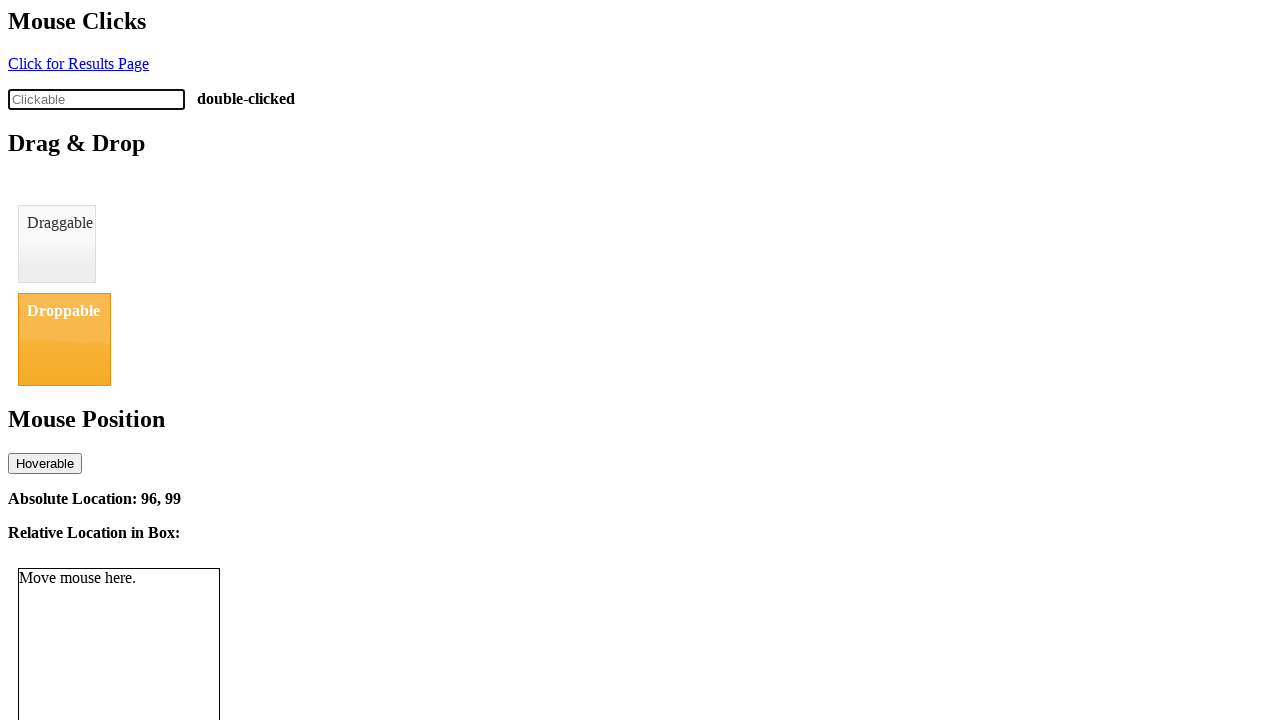

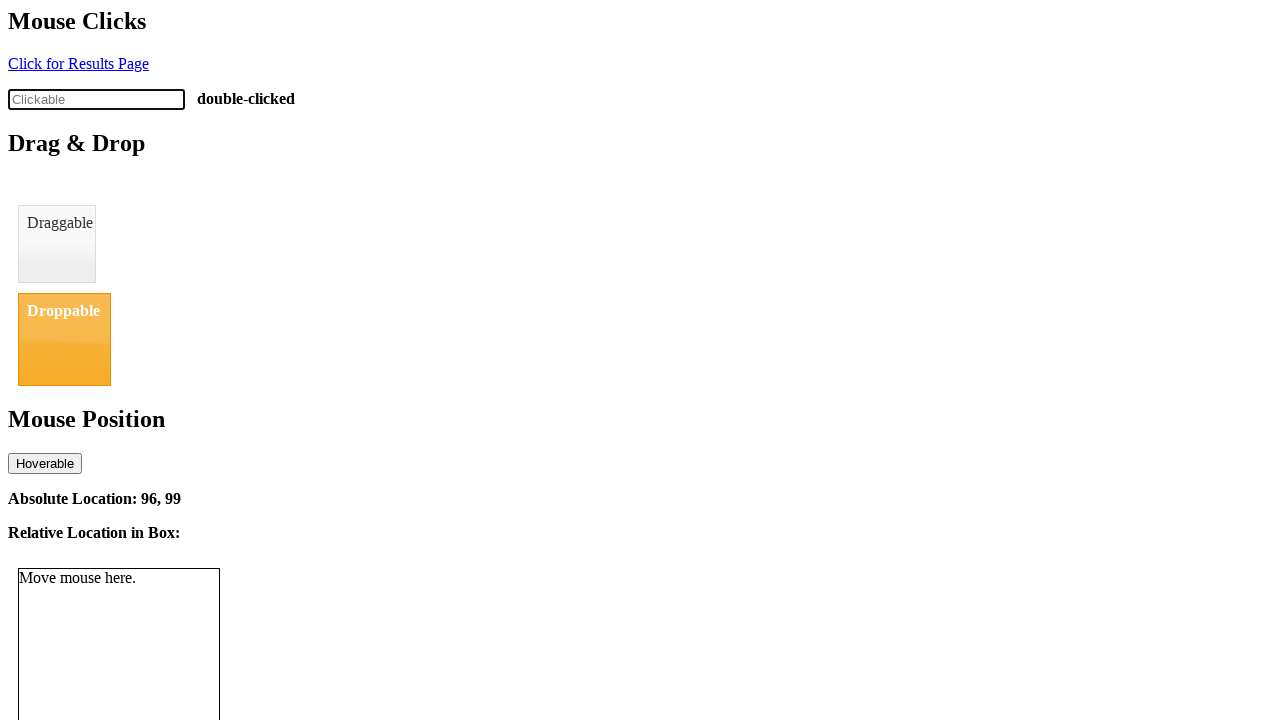